Tests completing a web form with personal info, education level, gender, experience, date, and submits the form

Starting URL: https://formy-project.herokuapp.com/form

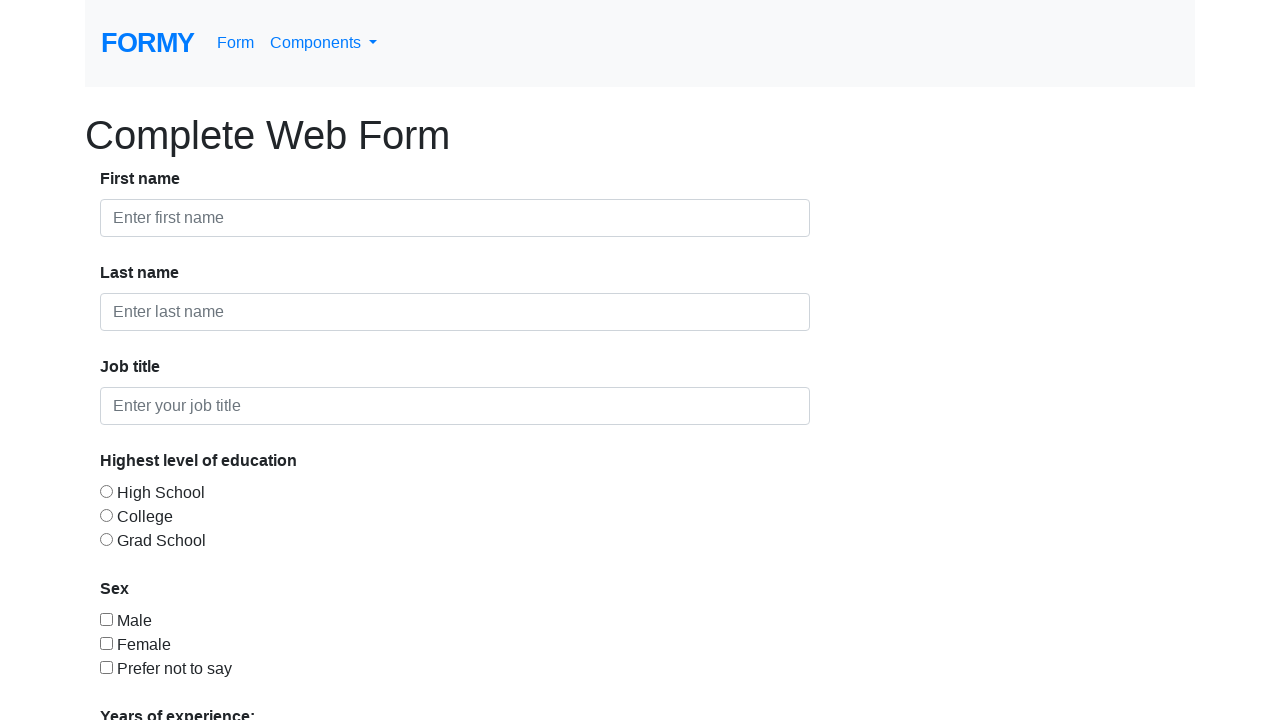

Filled first name field with 'Don' on #first-name
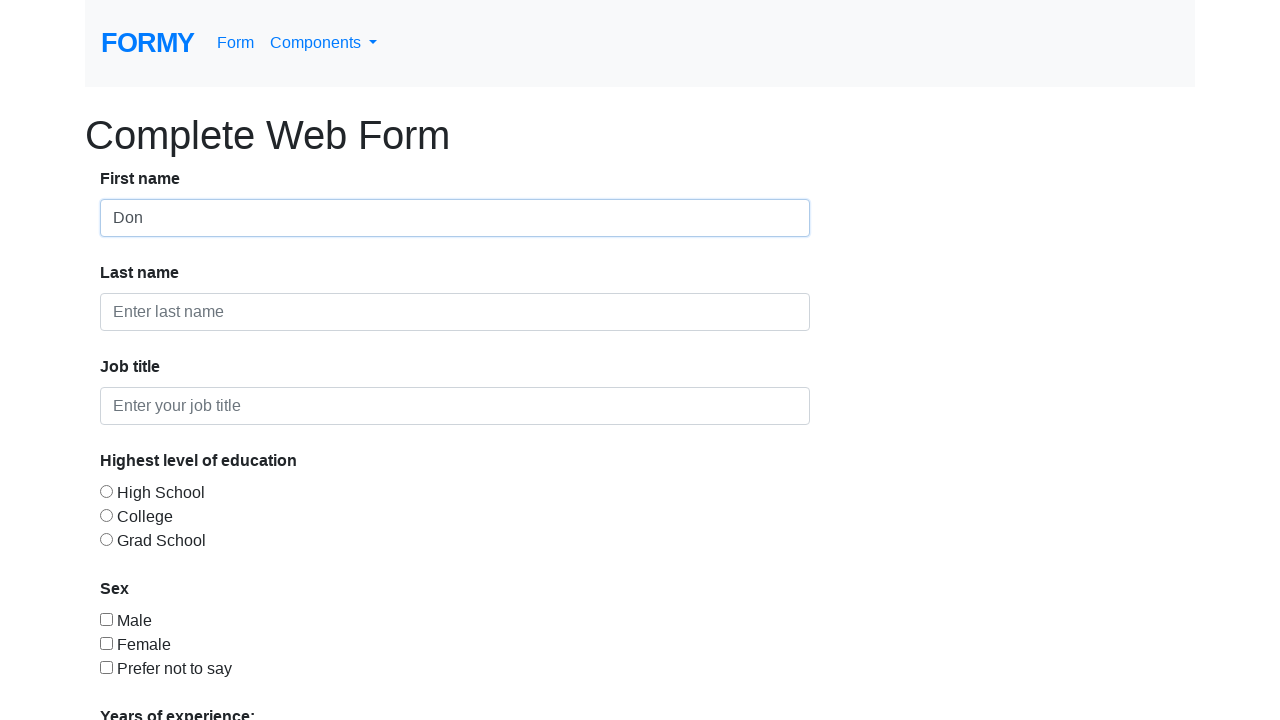

Filled last name field with 'Red' on #last-name
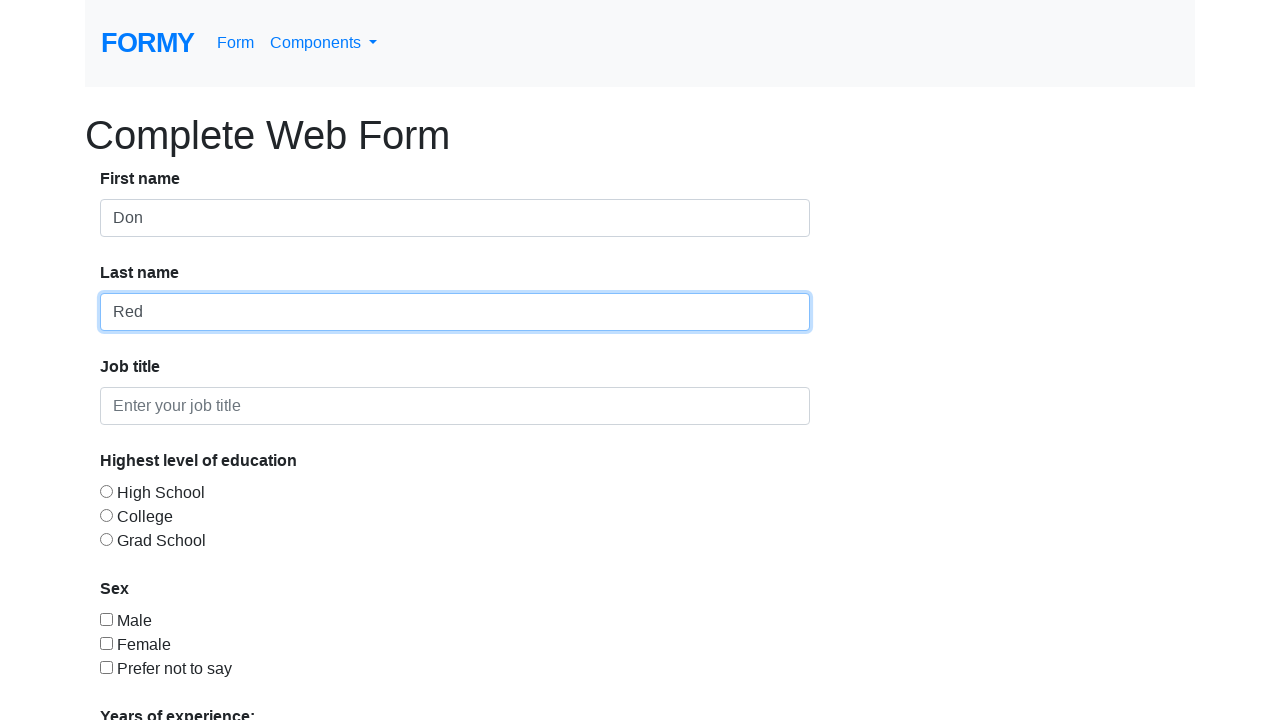

Filled job title field with 'QA' on #job-title
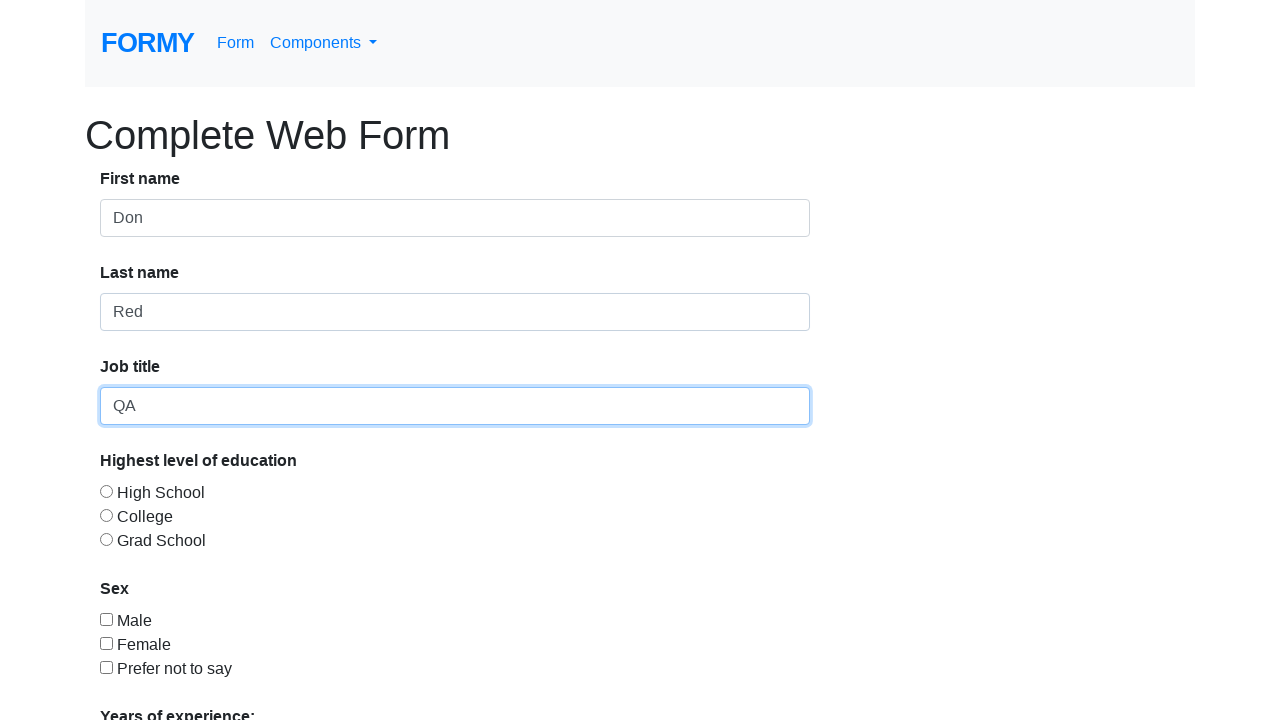

Selected College education level at (106, 515) on #radio-button-2
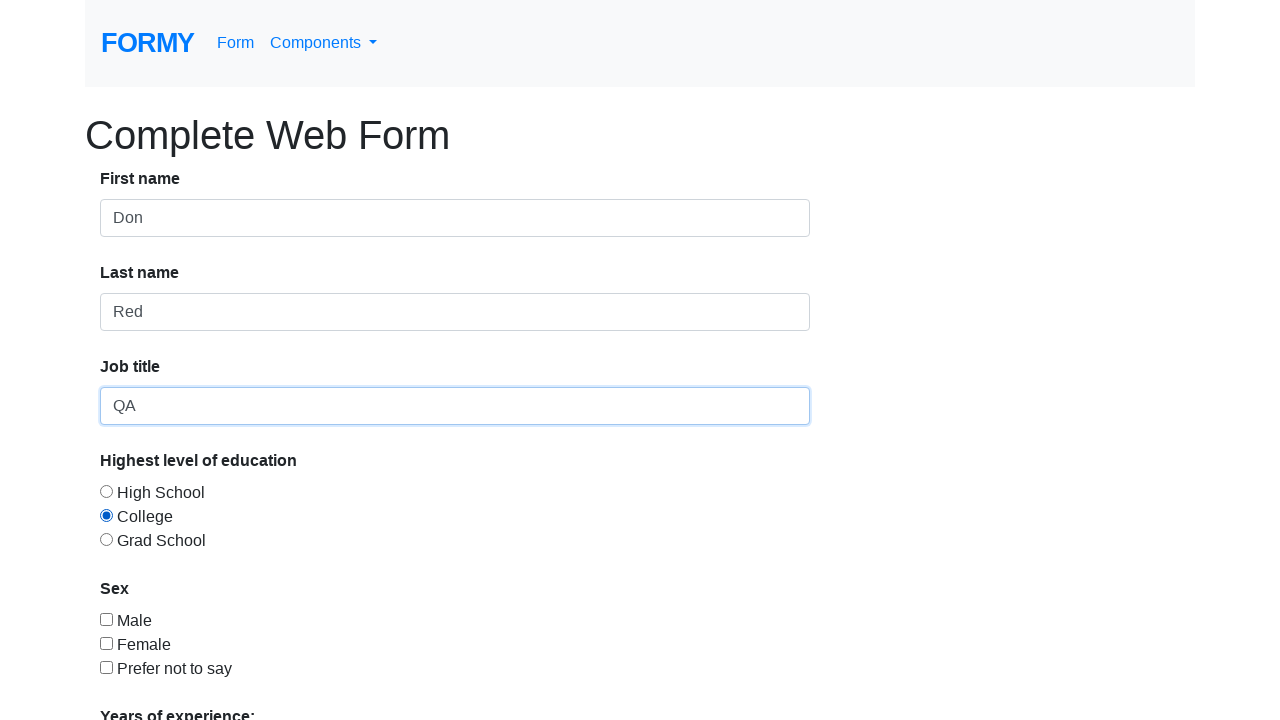

Selected Male gender checkbox at (106, 619) on input[type='checkbox'][value='checkbox-1']
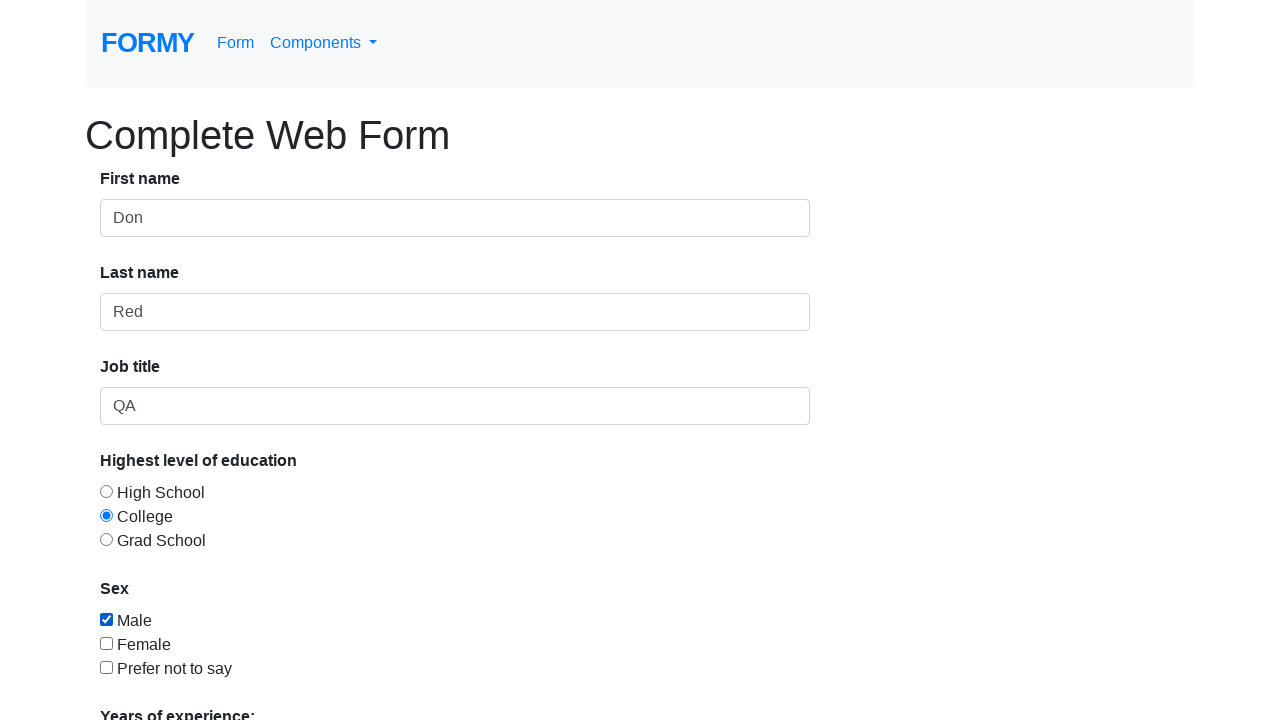

Opened experience level dropdown menu at (270, 519) on #select-menu
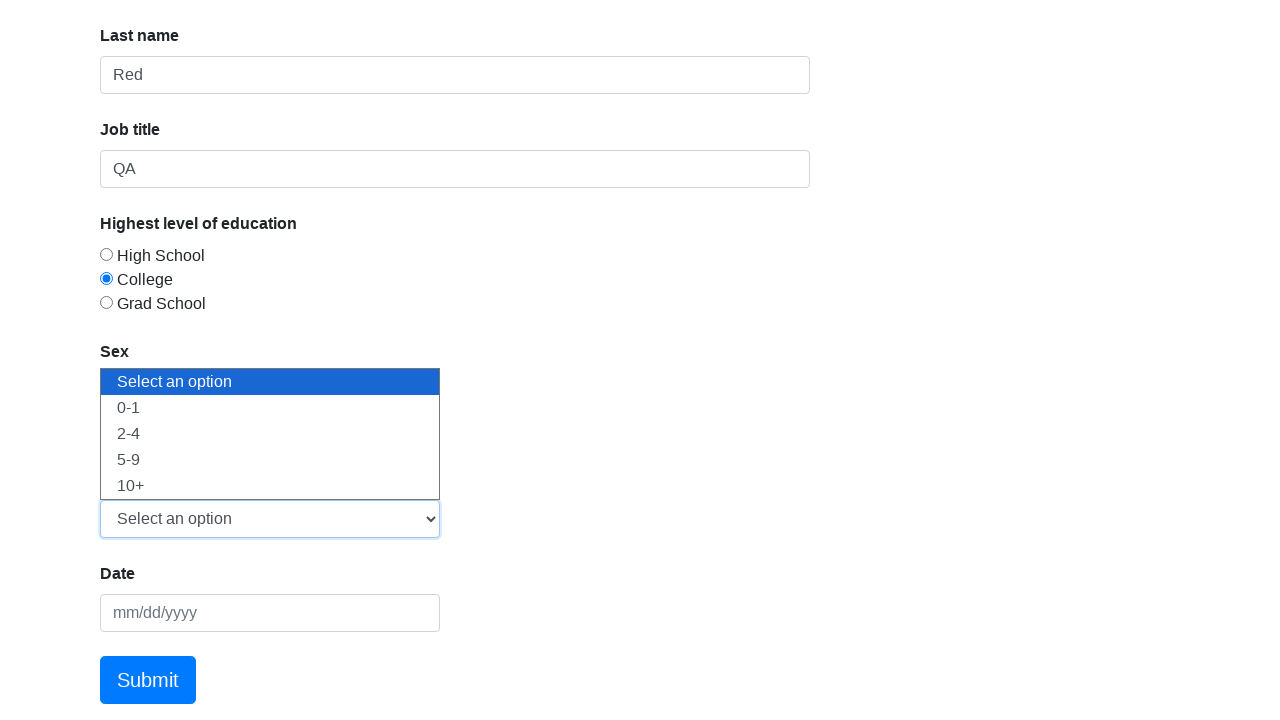

Selected experience level option '2' on #select-menu
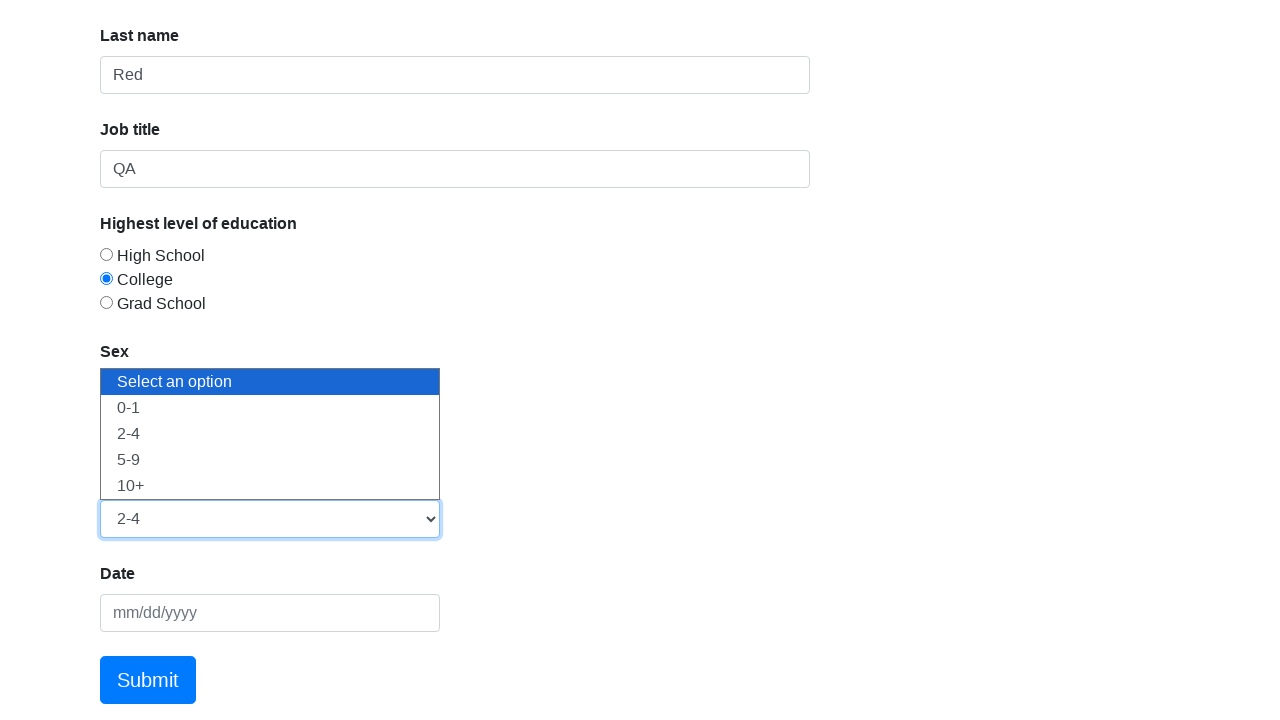

Opened date picker at (270, 613) on #datepicker
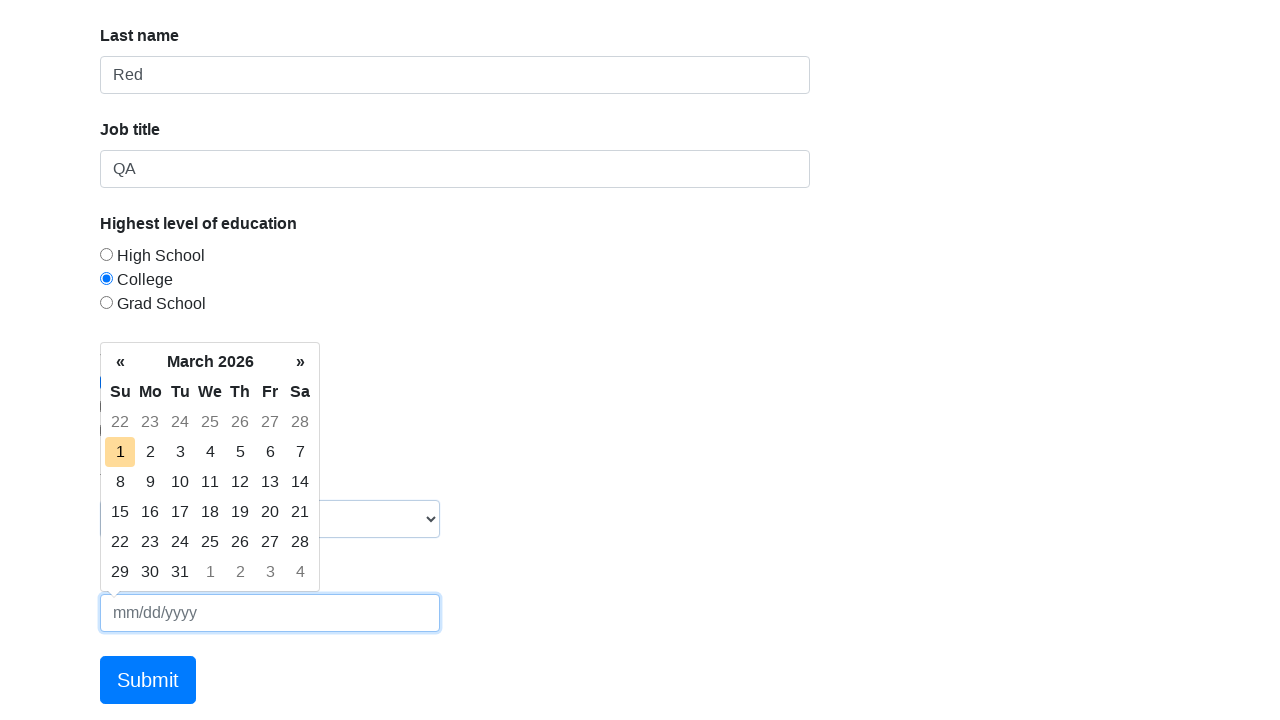

Selected today's date from date picker at (120, 452) on td.today.day
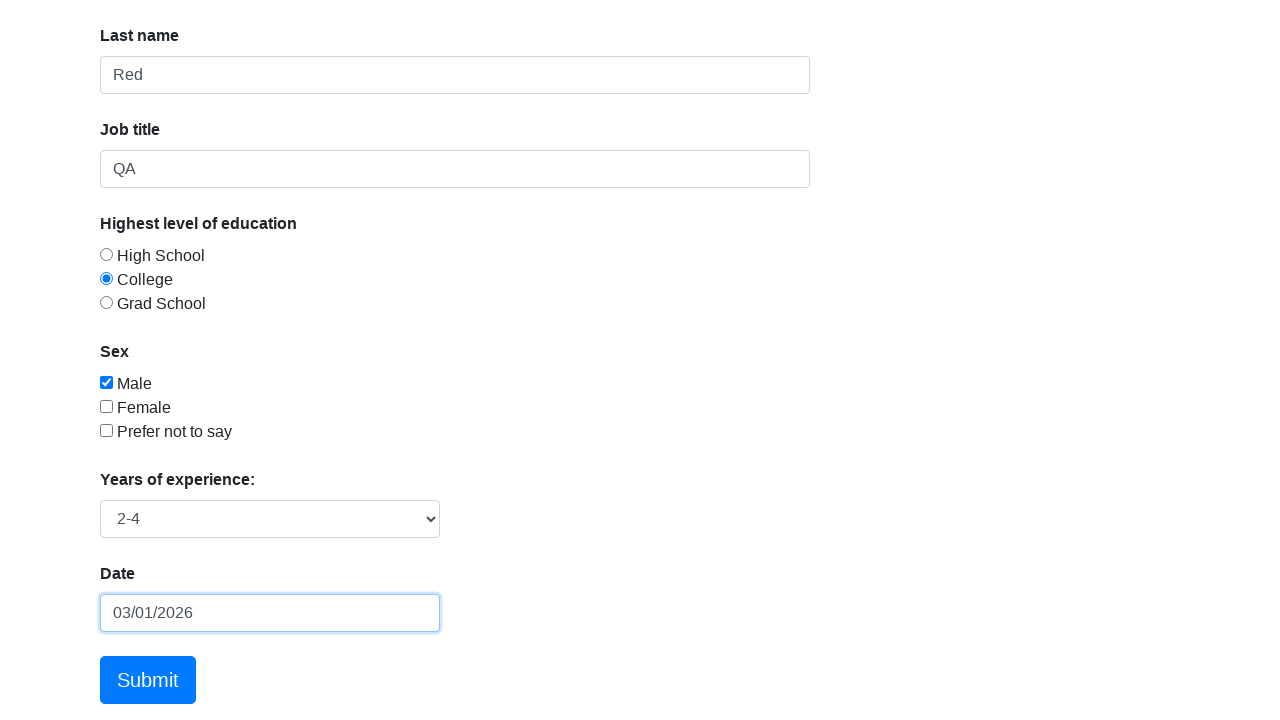

Clicked submit button to submit the form at (148, 680) on a[href='/thanks']
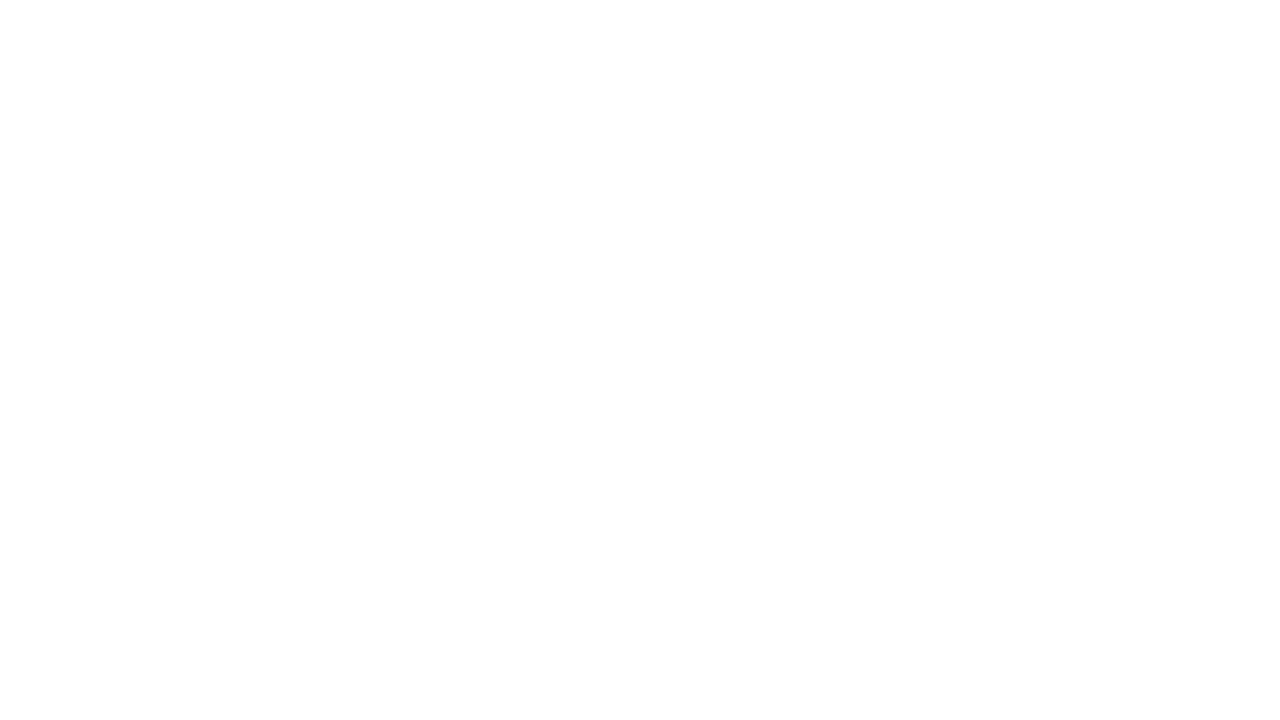

Success alert message appeared, confirming form submission
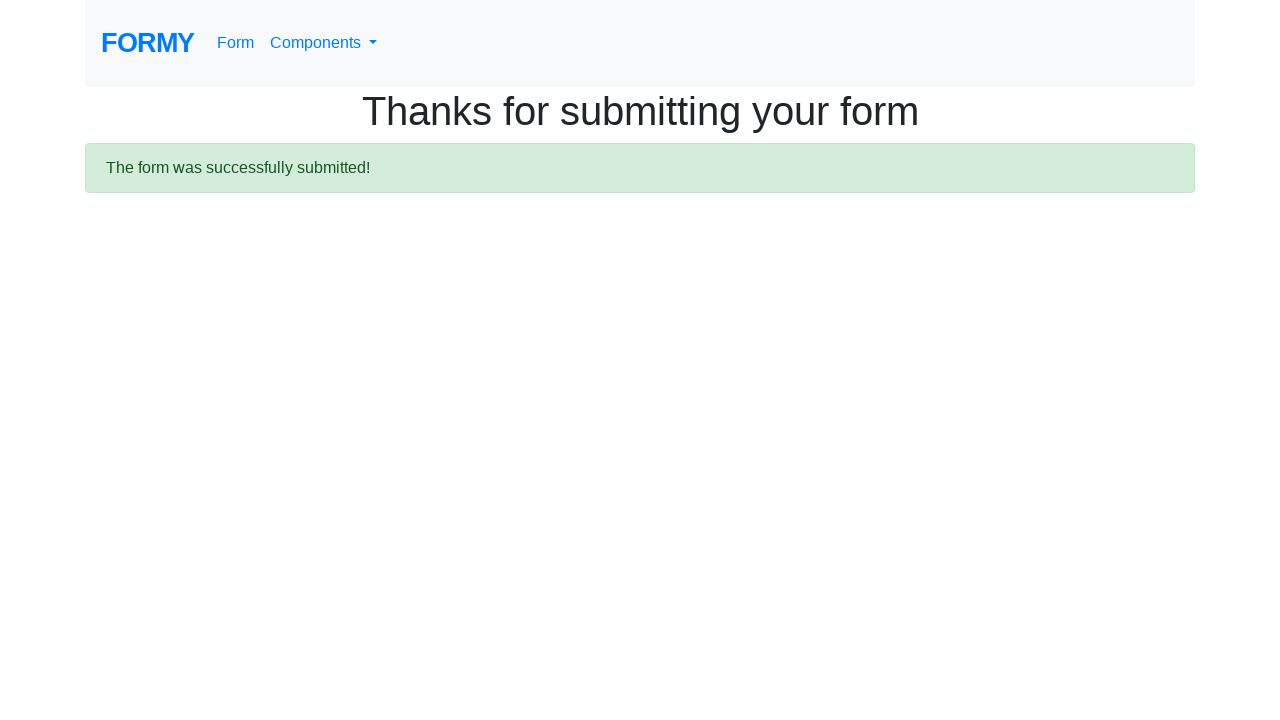

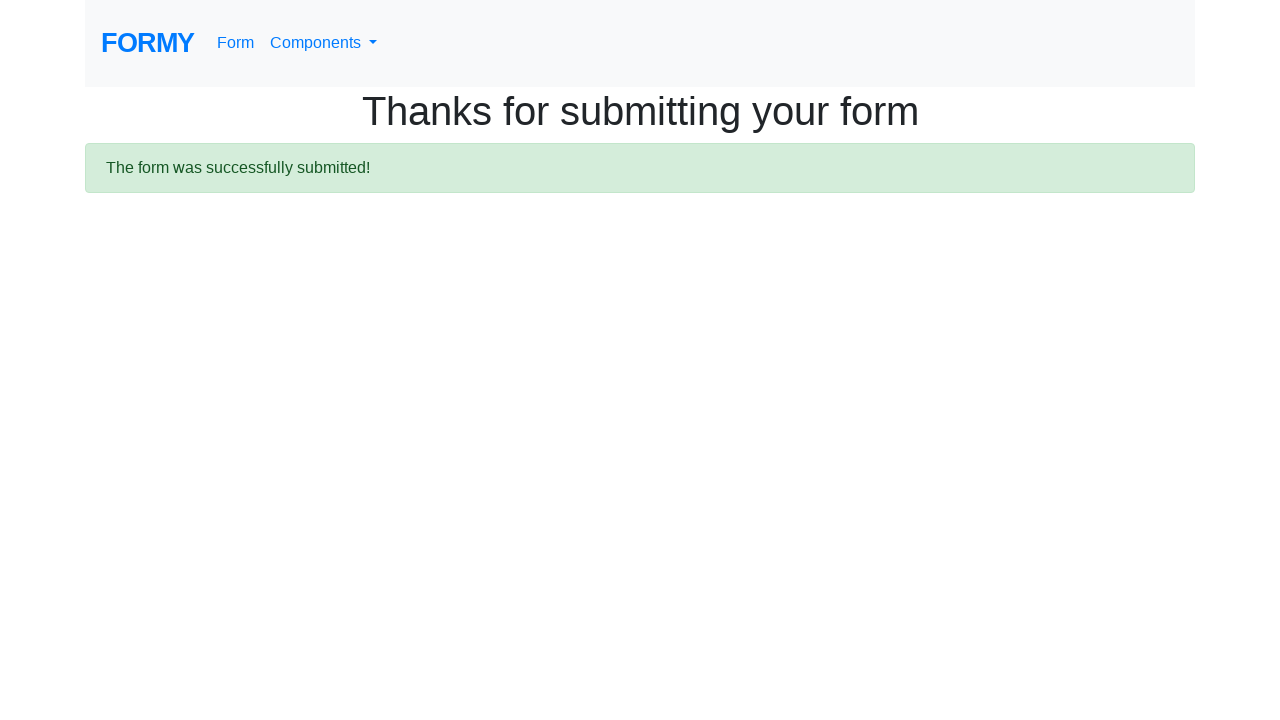